Navigates to a login page and locates the Login button element to verify its presence and retrieve its tag name

Starting URL: https://opensource-demo.orangehrmlive.com/web/index.php/auth/login

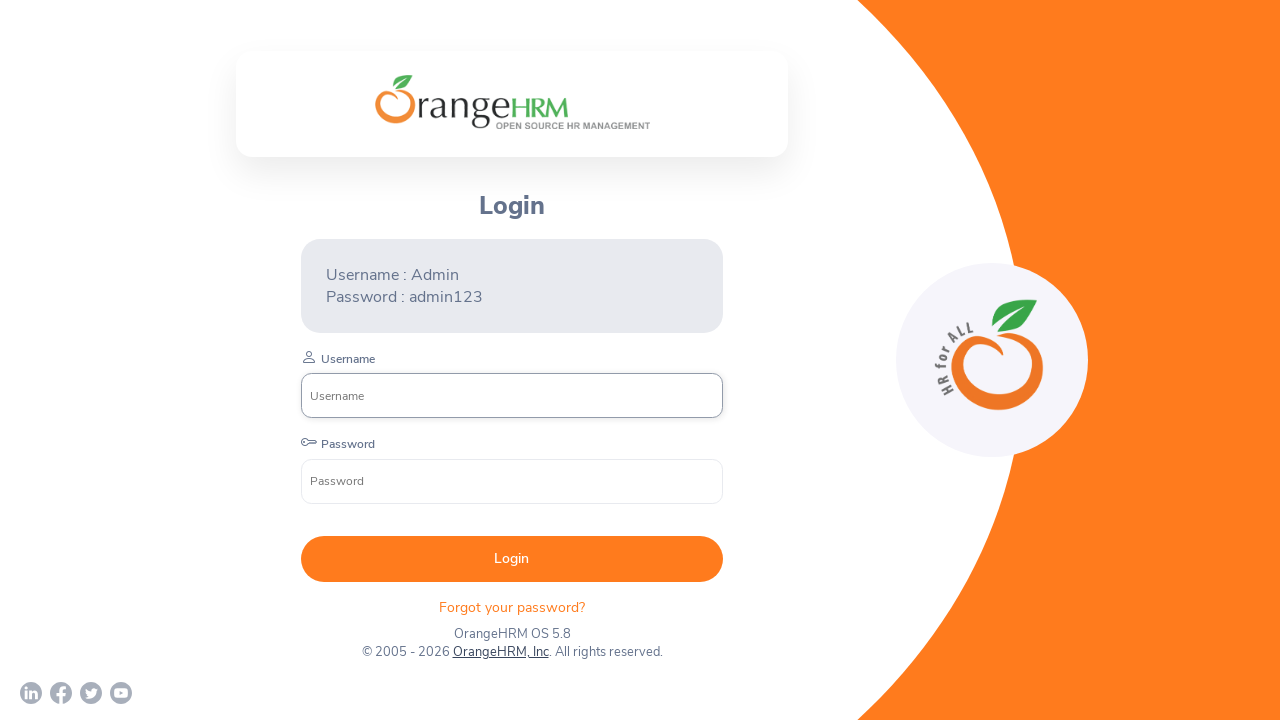

Navigated to OrangeHRM login page
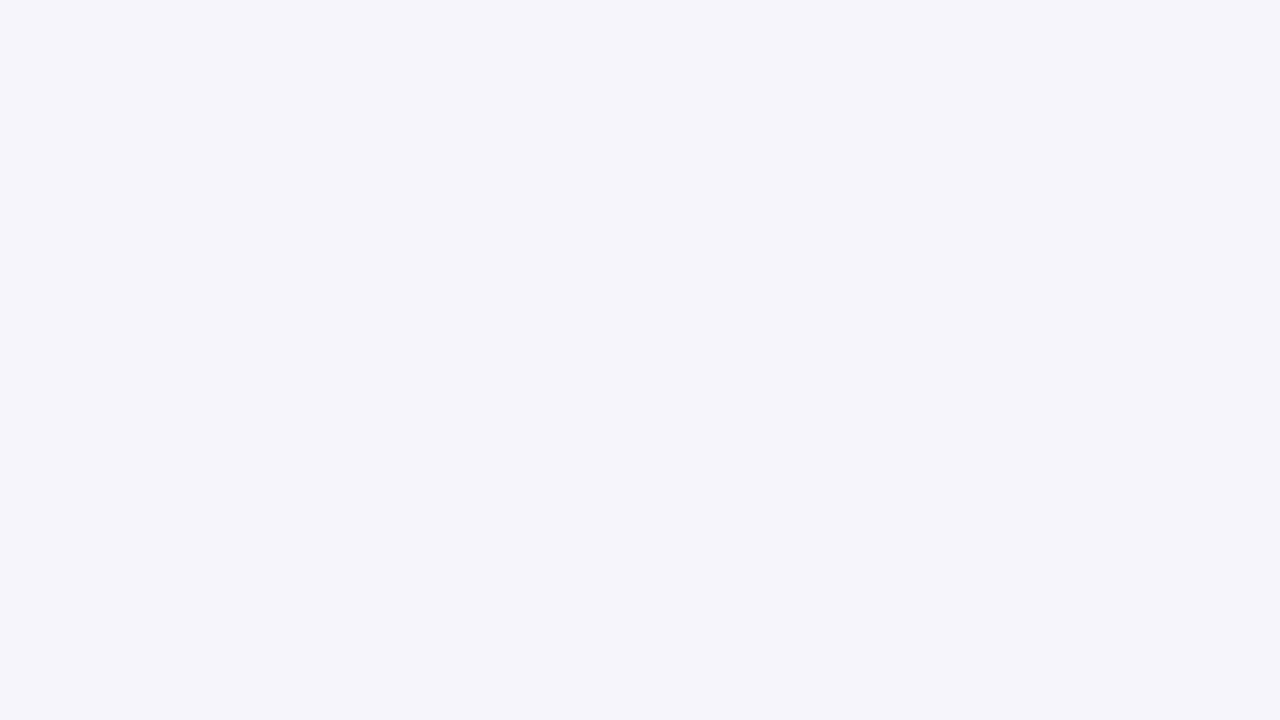

Login button became visible
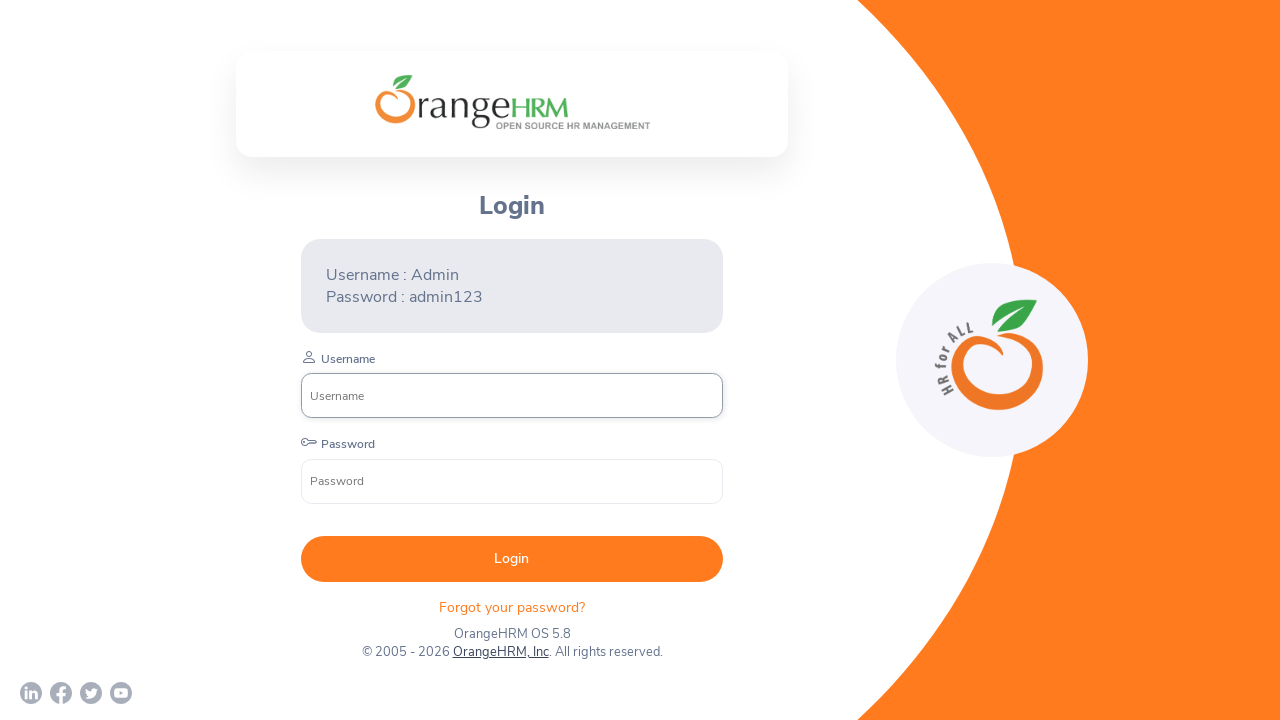

Retrieved tag name of Login button: button
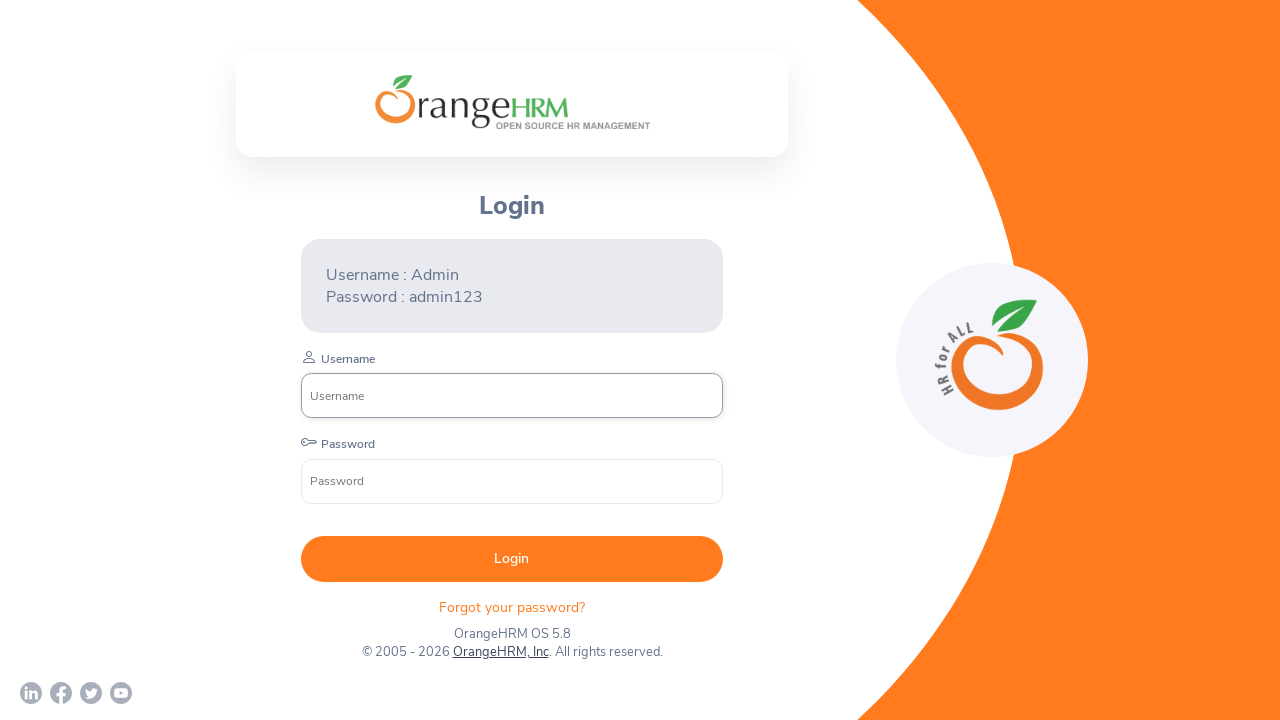

Printed tag name result: button
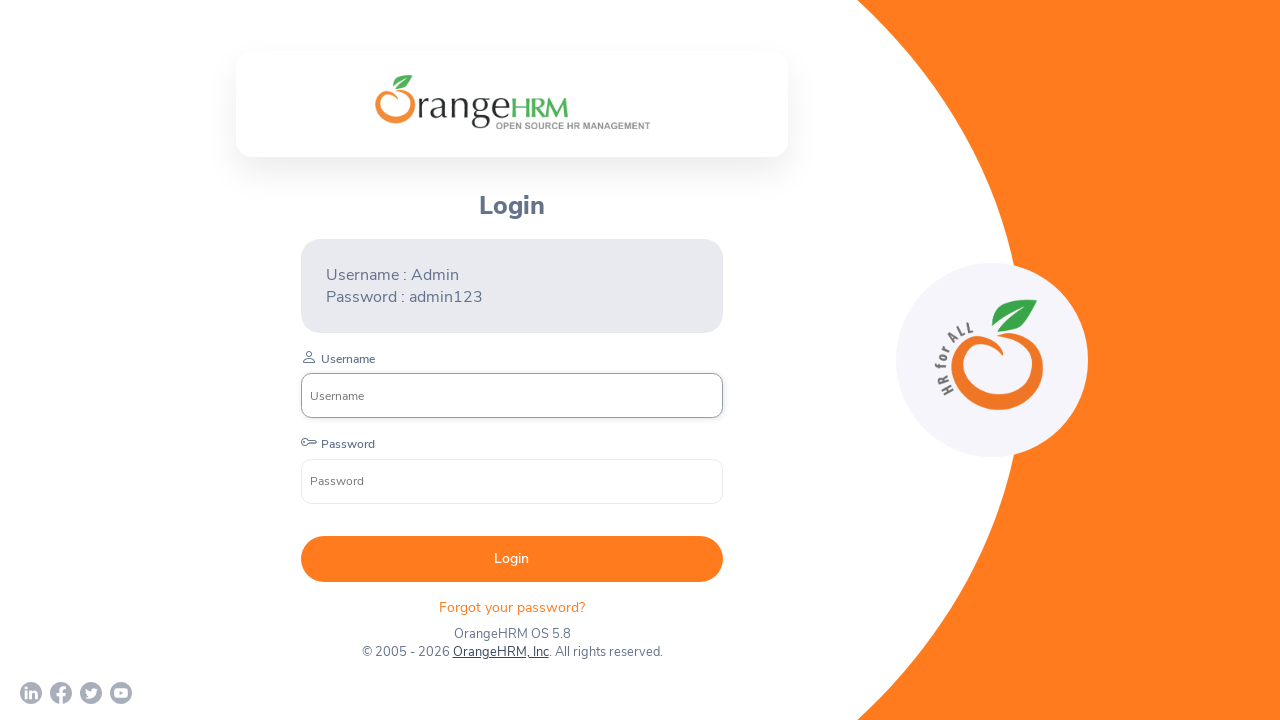

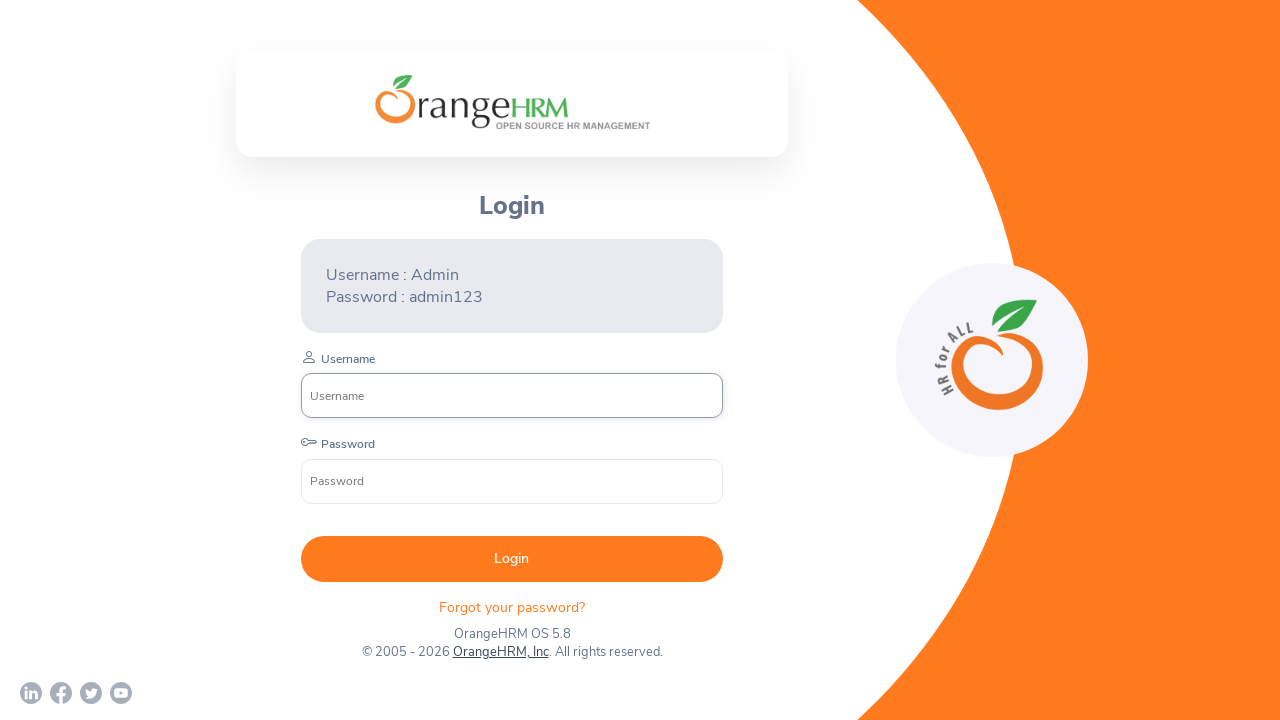